Tests a practice form by filling in name and email fields, selecting checkbox and dropdown options, then submitting and verifying success message

Starting URL: https://rahulshettyacademy.com/angularpractice/

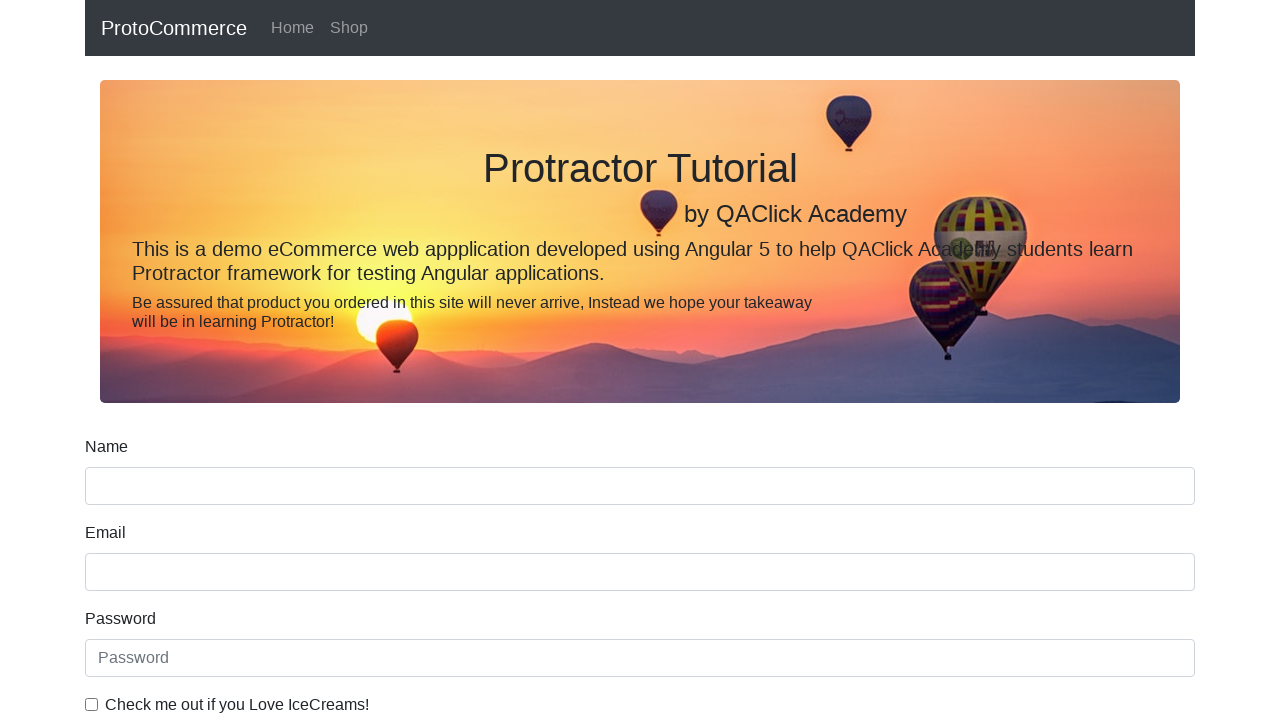

Filled name field with 'Rahul' on input[name='name']
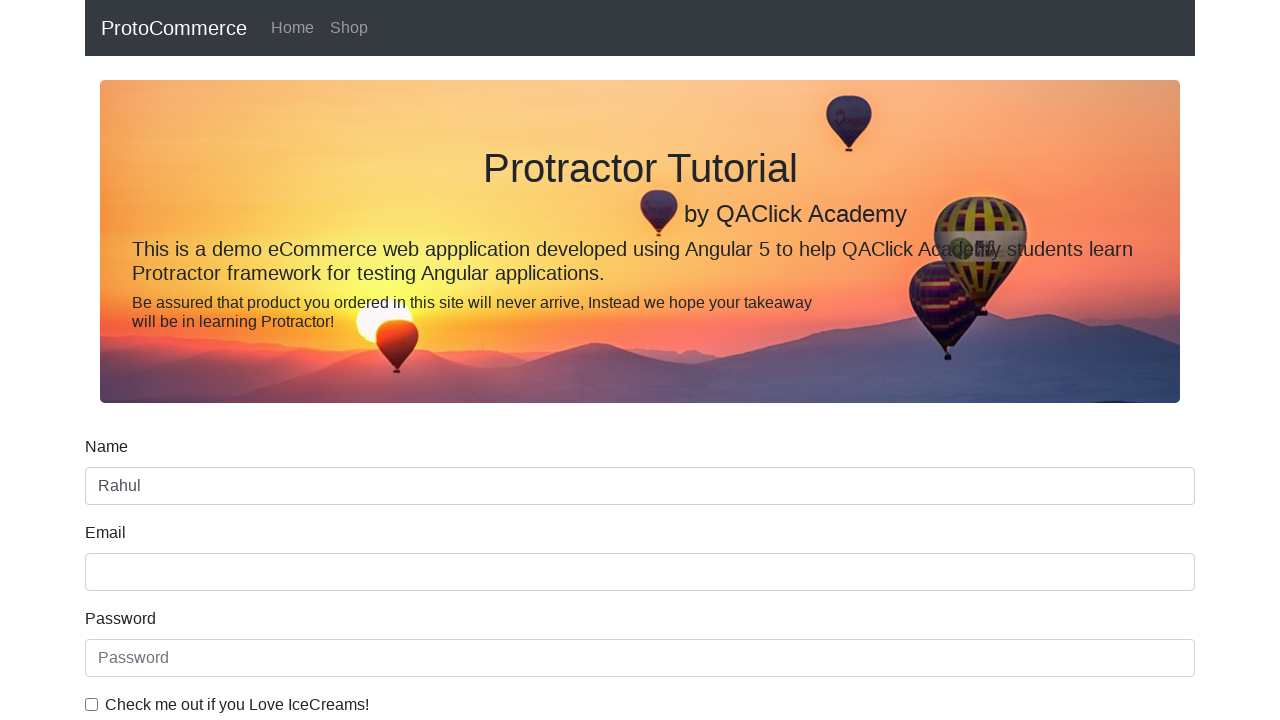

Filled email field with 'test@example.com' on input[name='email']
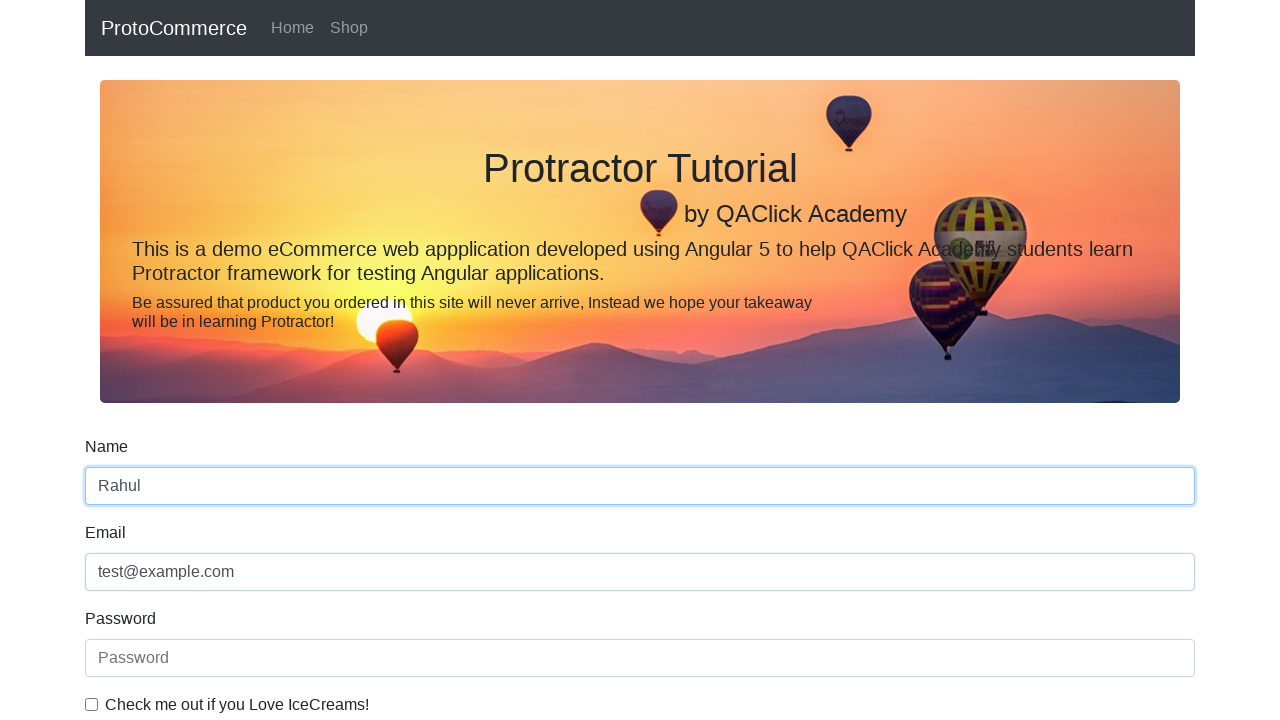

Checked the example checkbox at (92, 704) on #exampleCheck1
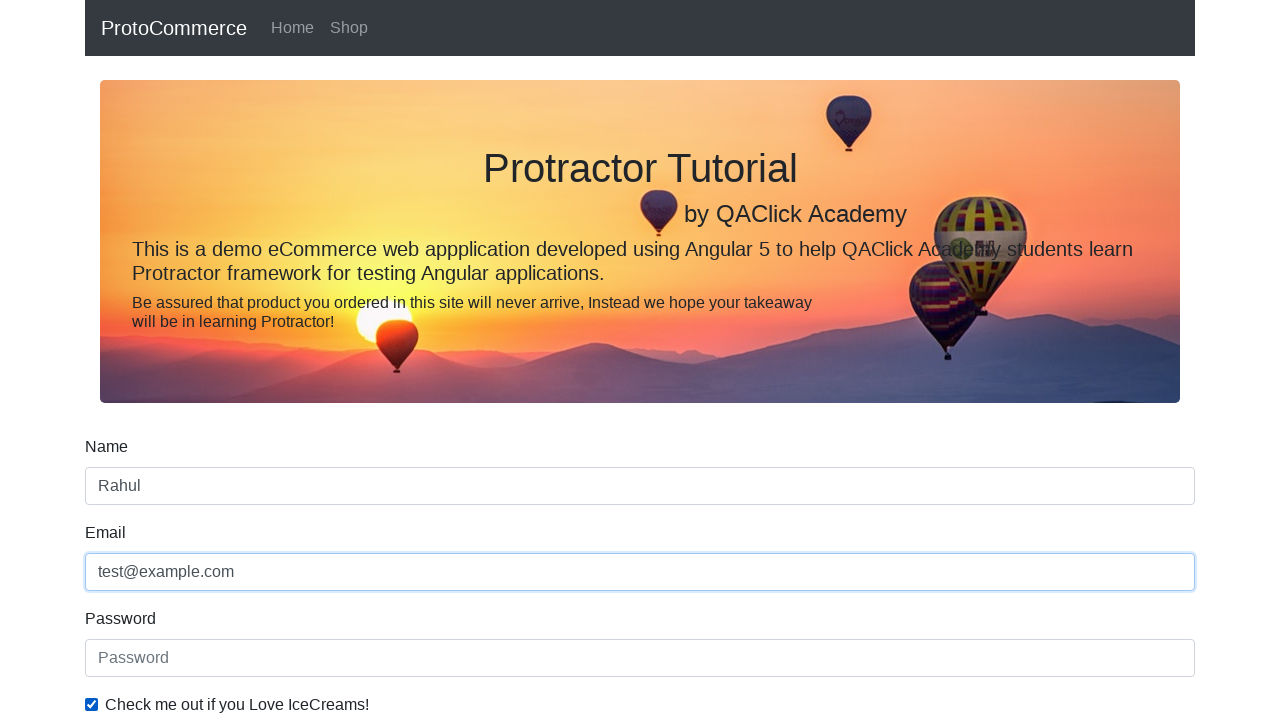

Selected 'Female' from dropdown by label on #exampleFormControlSelect1
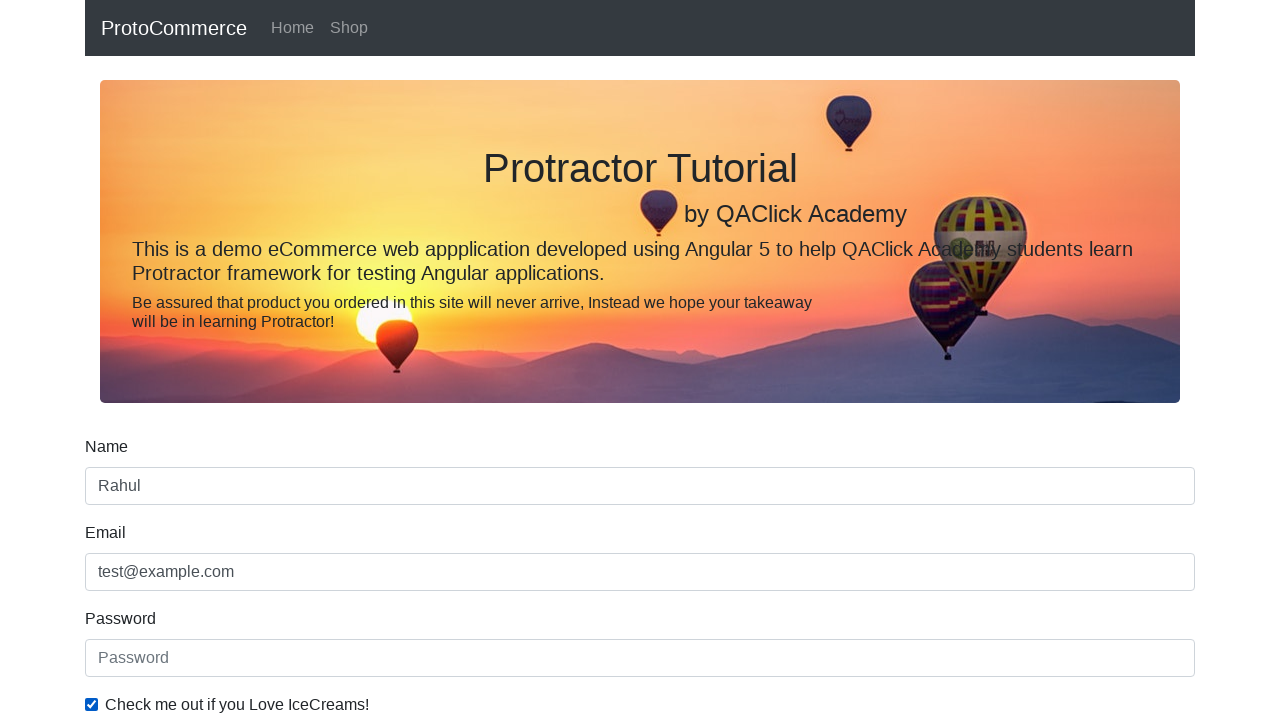

Selected first option from dropdown by index on #exampleFormControlSelect1
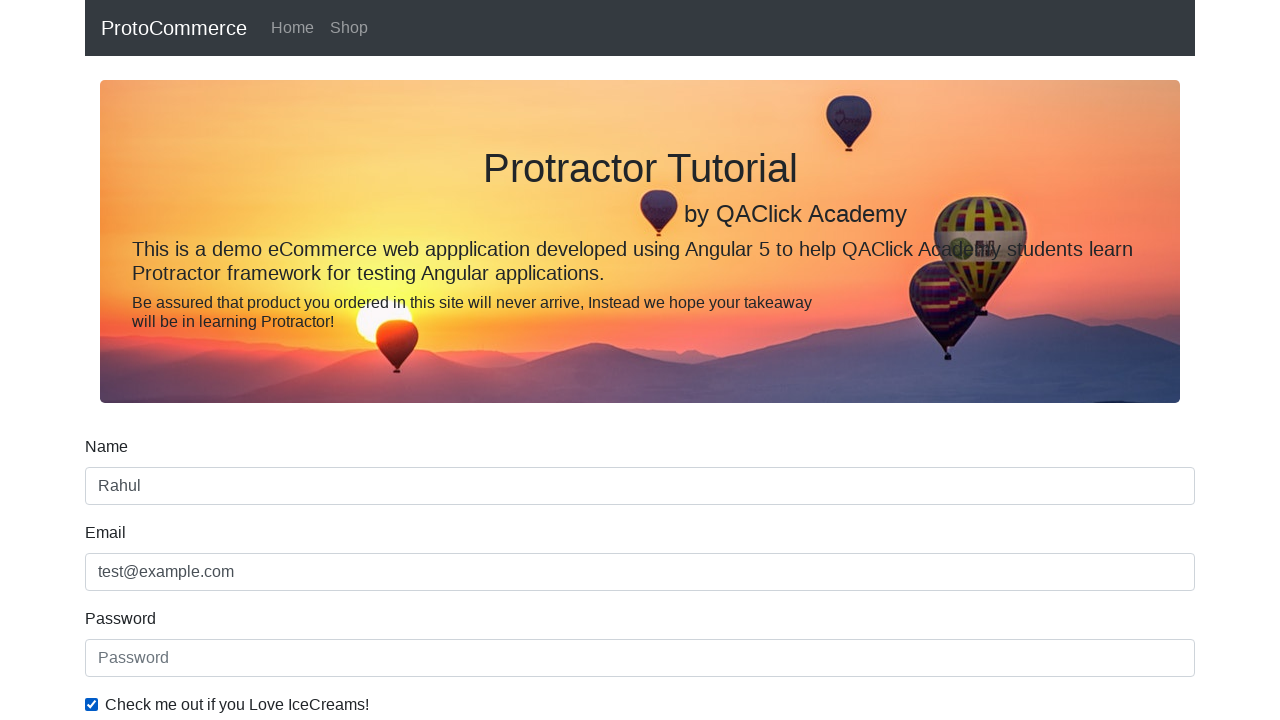

Clicked submit button to submit the form at (123, 491) on xpath=//input[@type='submit']
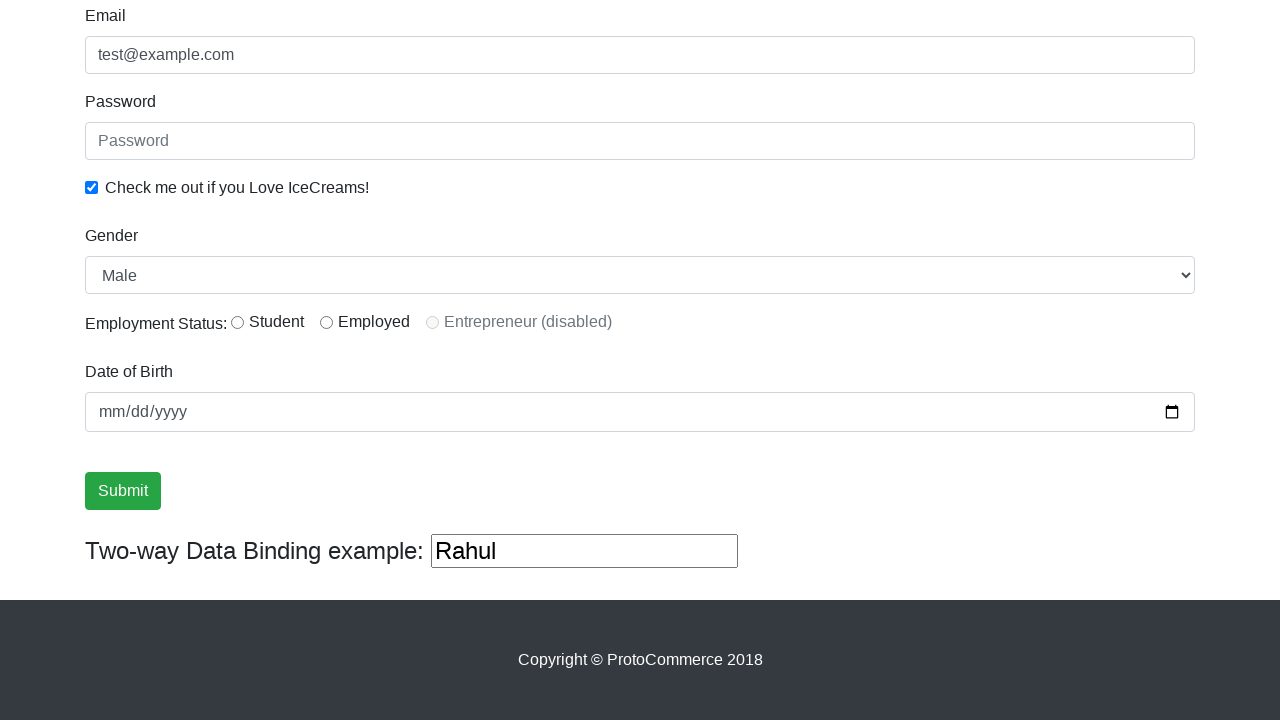

Success message appeared after form submission
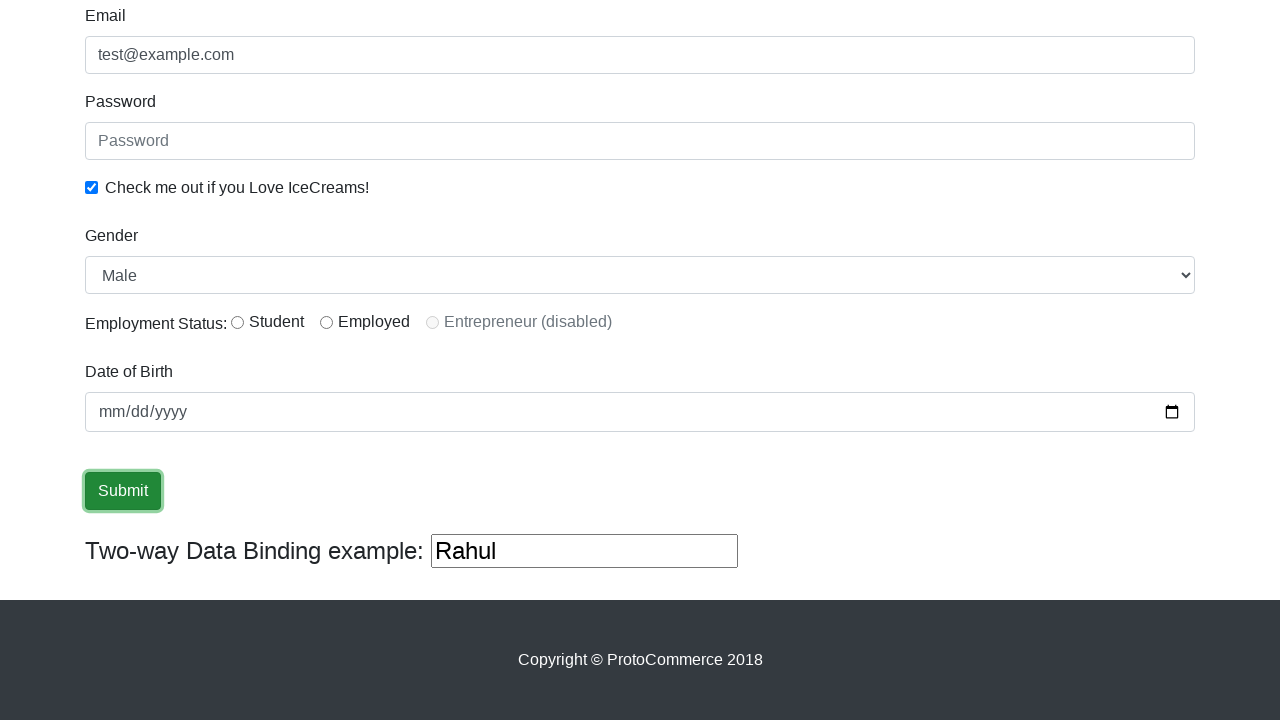

Retrieved success message text content
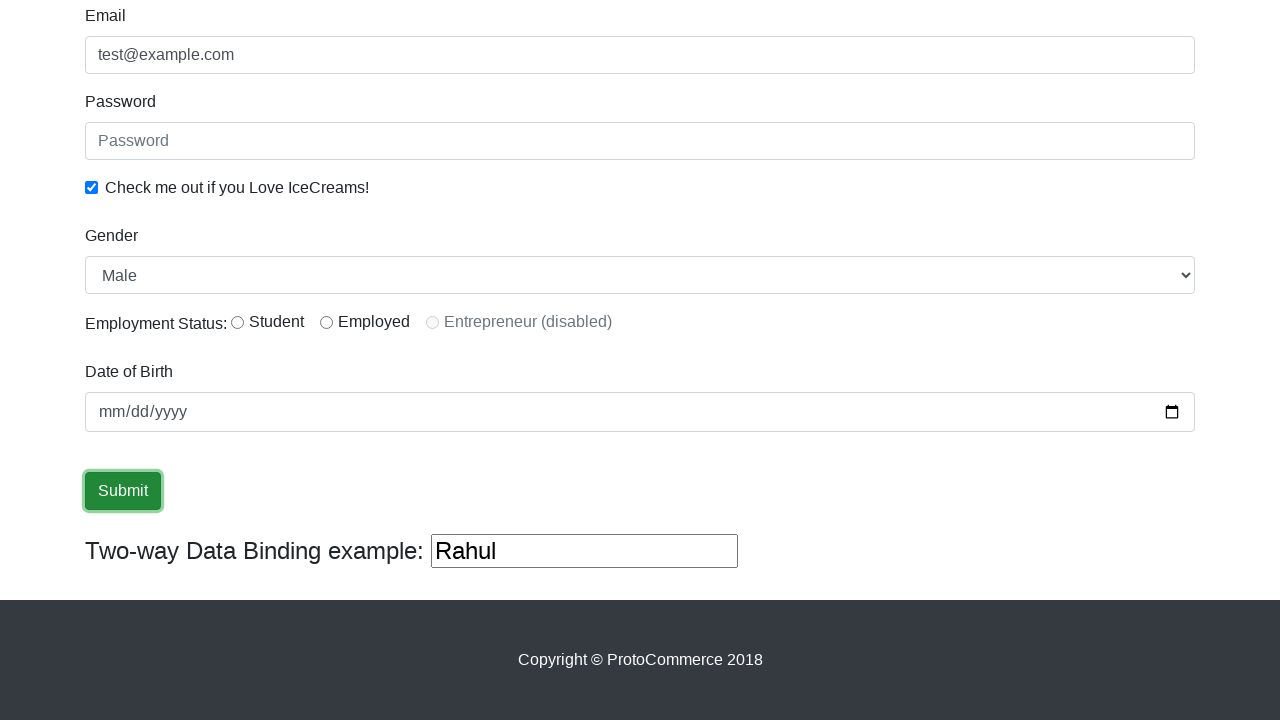

Verified success message contains 'success' text
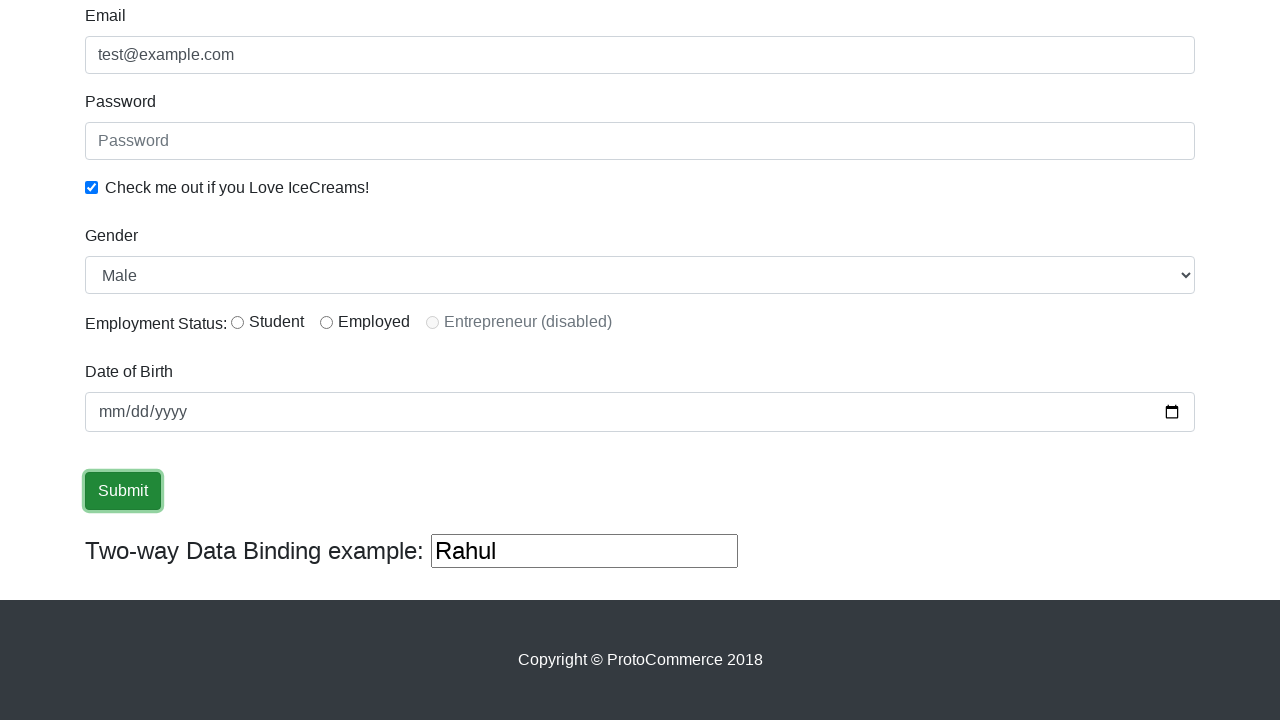

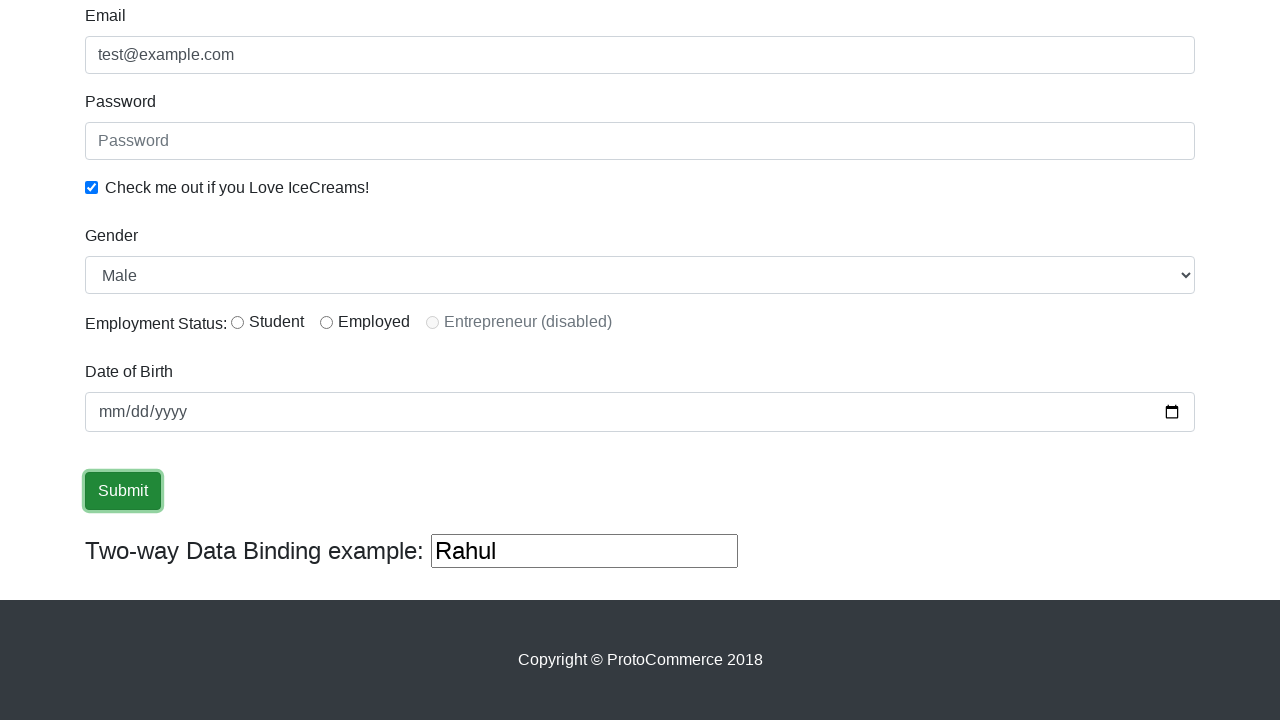